Fills a text box form with user name and address information, demonstrating keyboard events including the Enter key for line breaks

Starting URL: https://demoqa.com/text-box

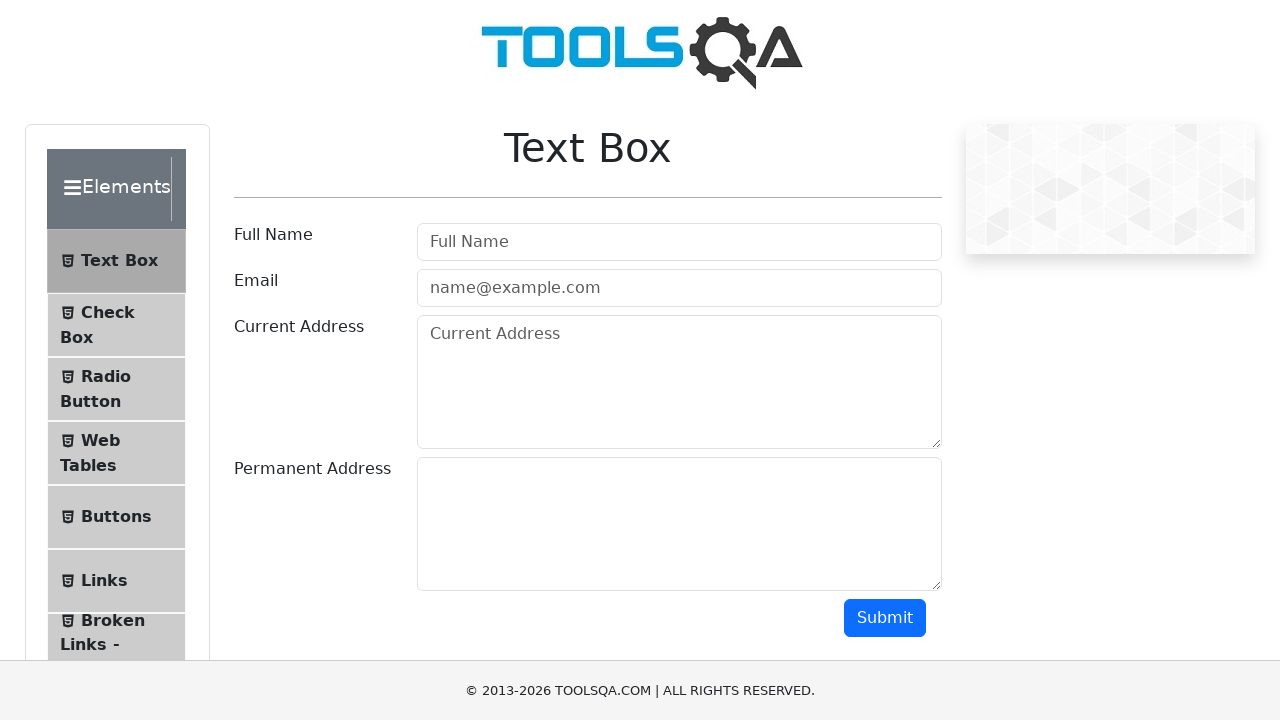

Filled username field with 'Aparna M' on #userName
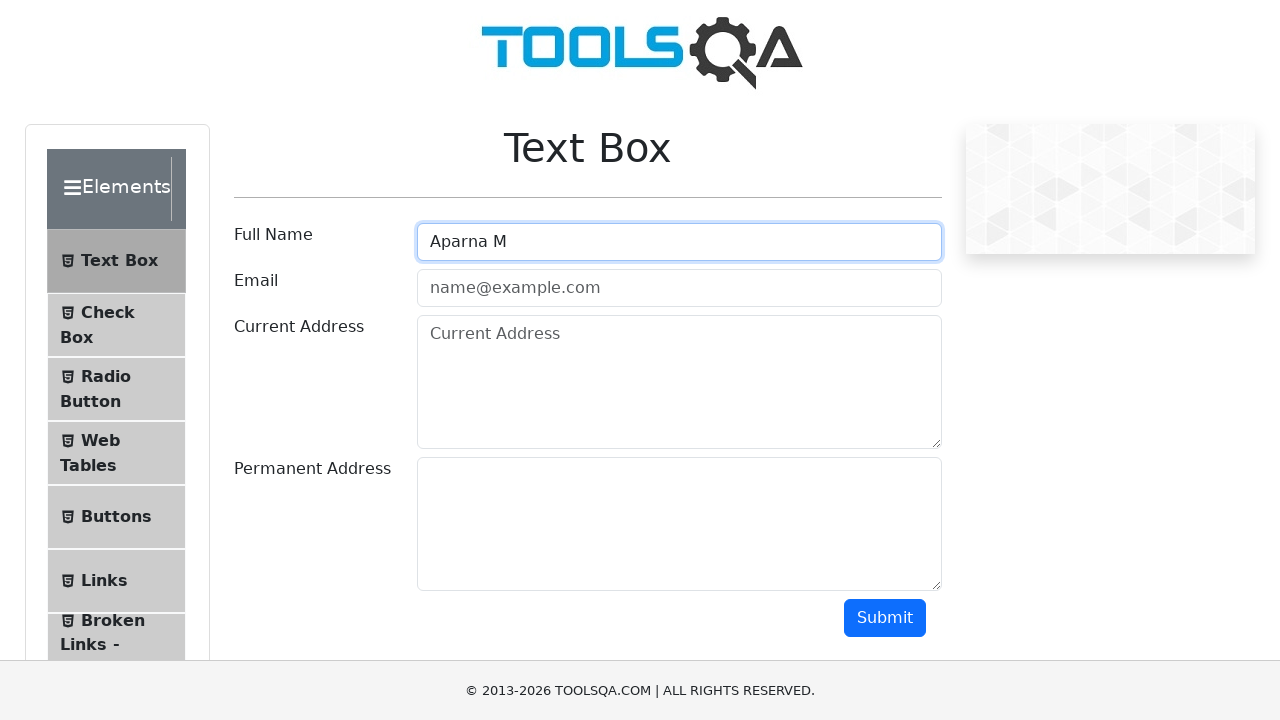

Located current address field
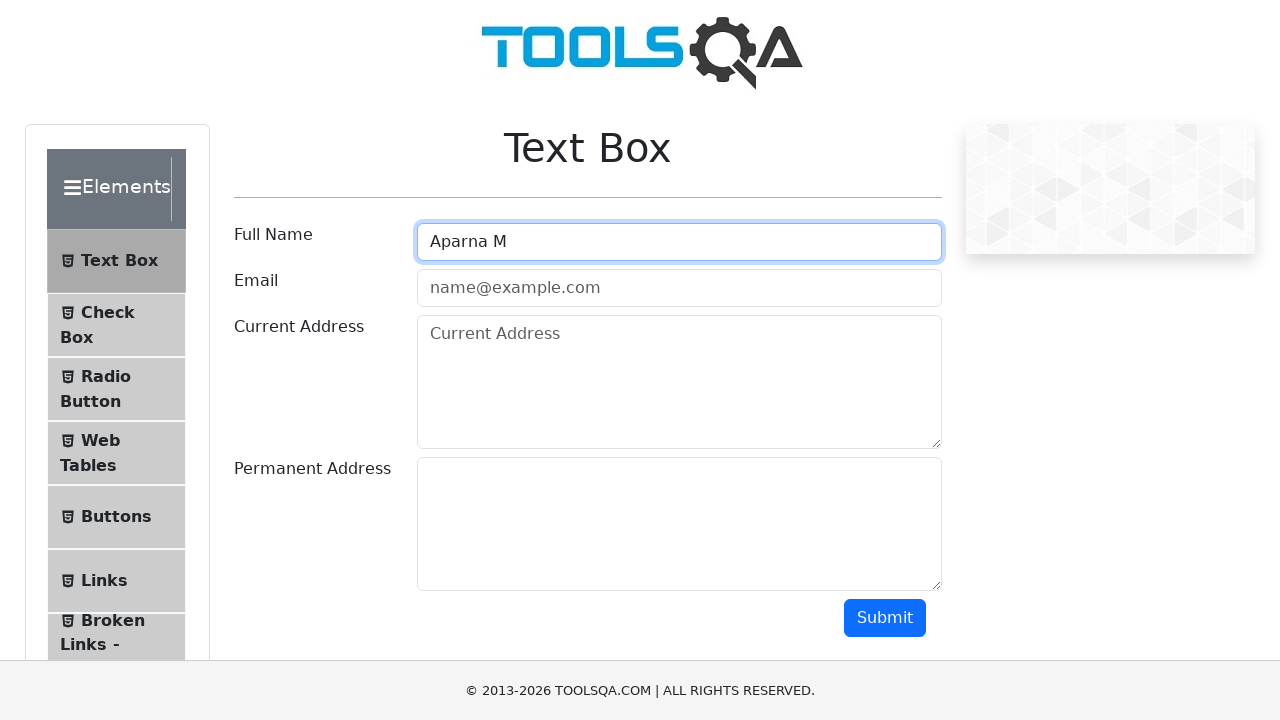

Filled address field with street address 'H.NO 34, lane 12 near abc school' on #currentAddress
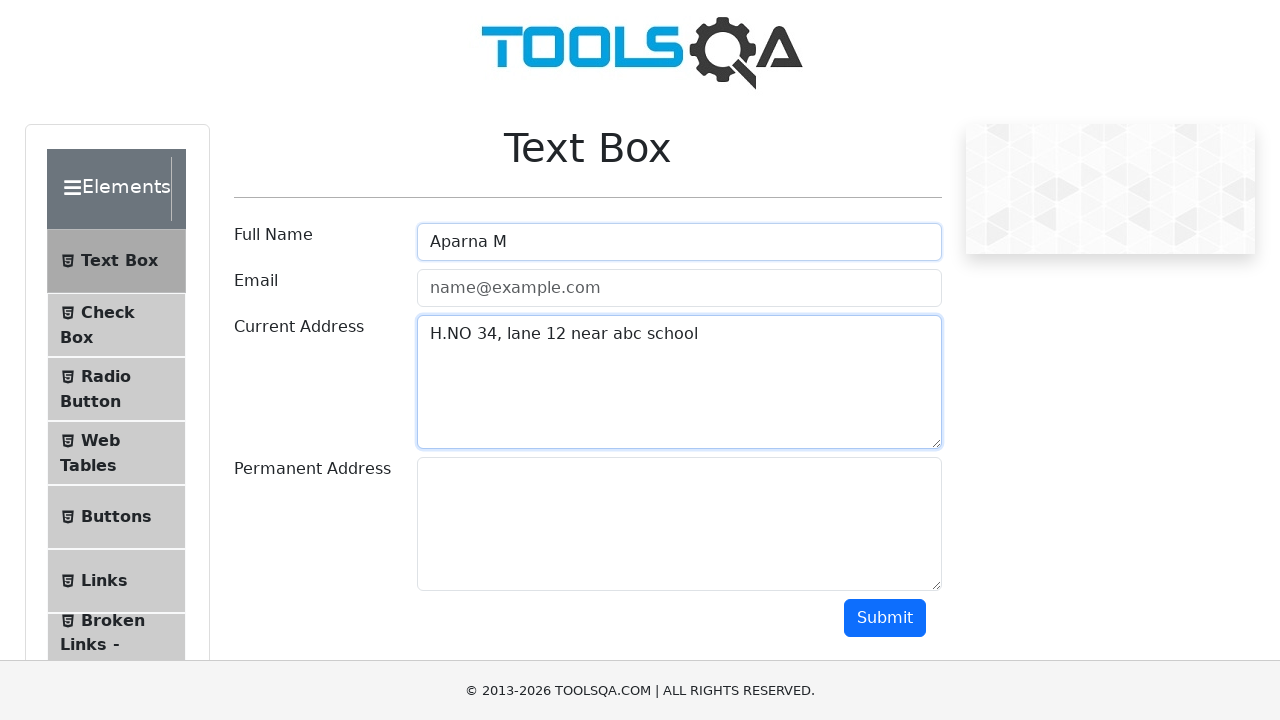

Pressed Enter key to create line break in address field on #currentAddress
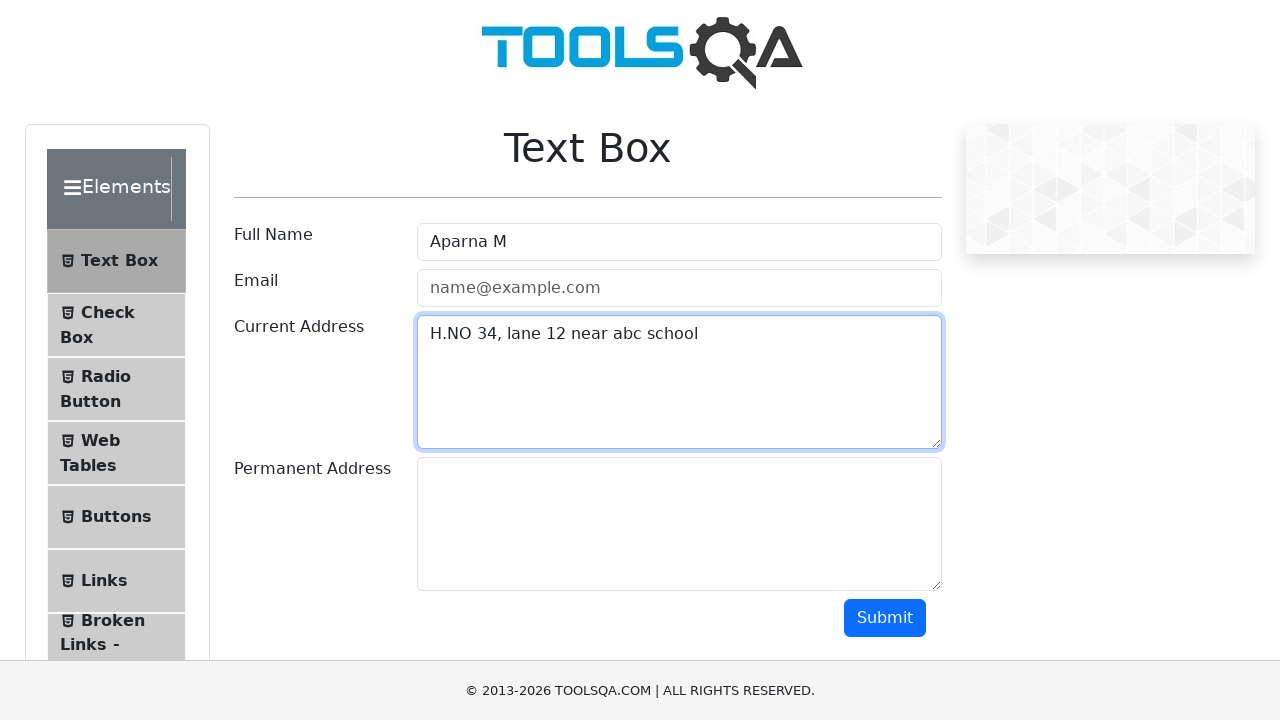

Pressed Enter key again to create another line break on #currentAddress
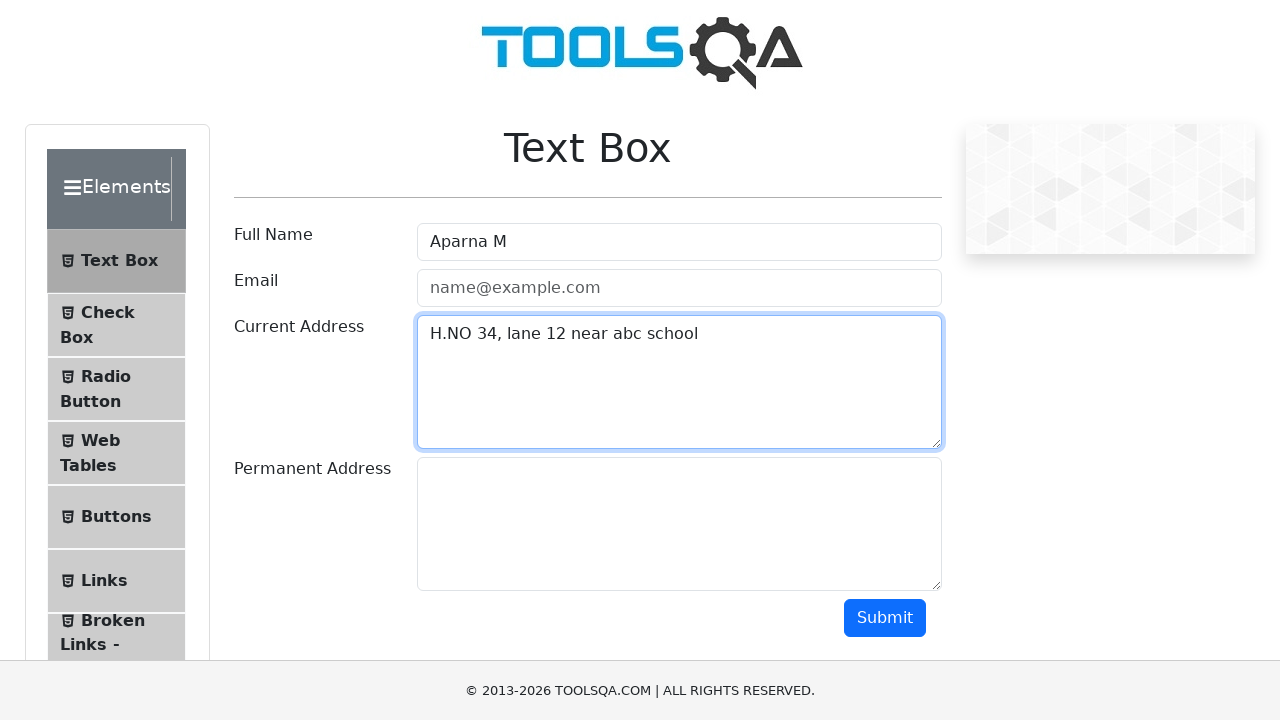

Typed 'PUNE' in address field after line break on #currentAddress
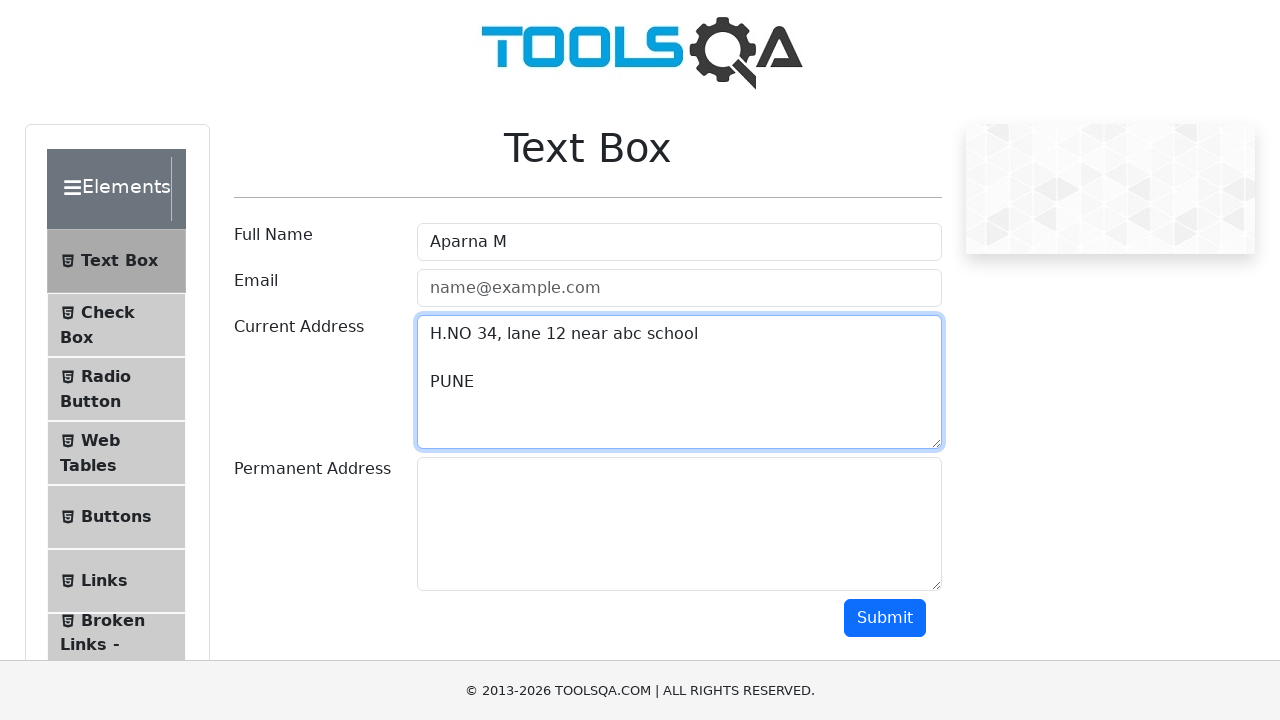

Pressed Enter key to create another line break on #currentAddress
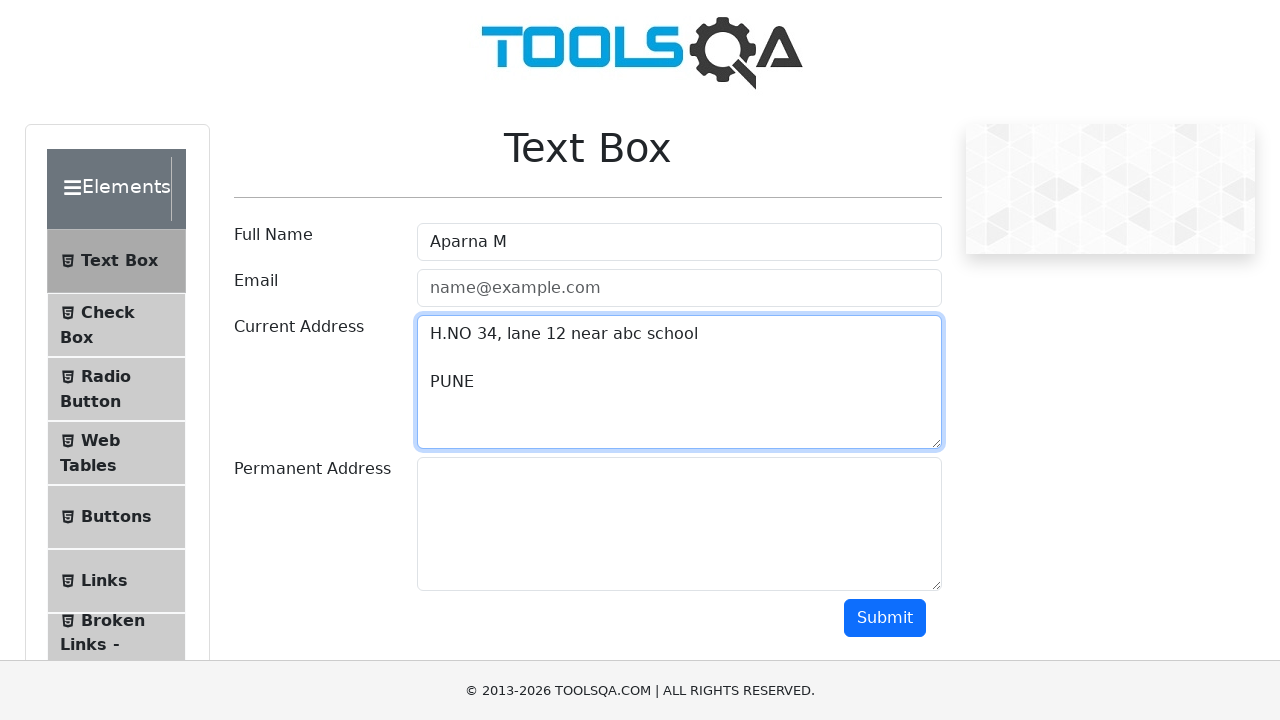

Typed postal code 'MH - 500029' in address field on #currentAddress
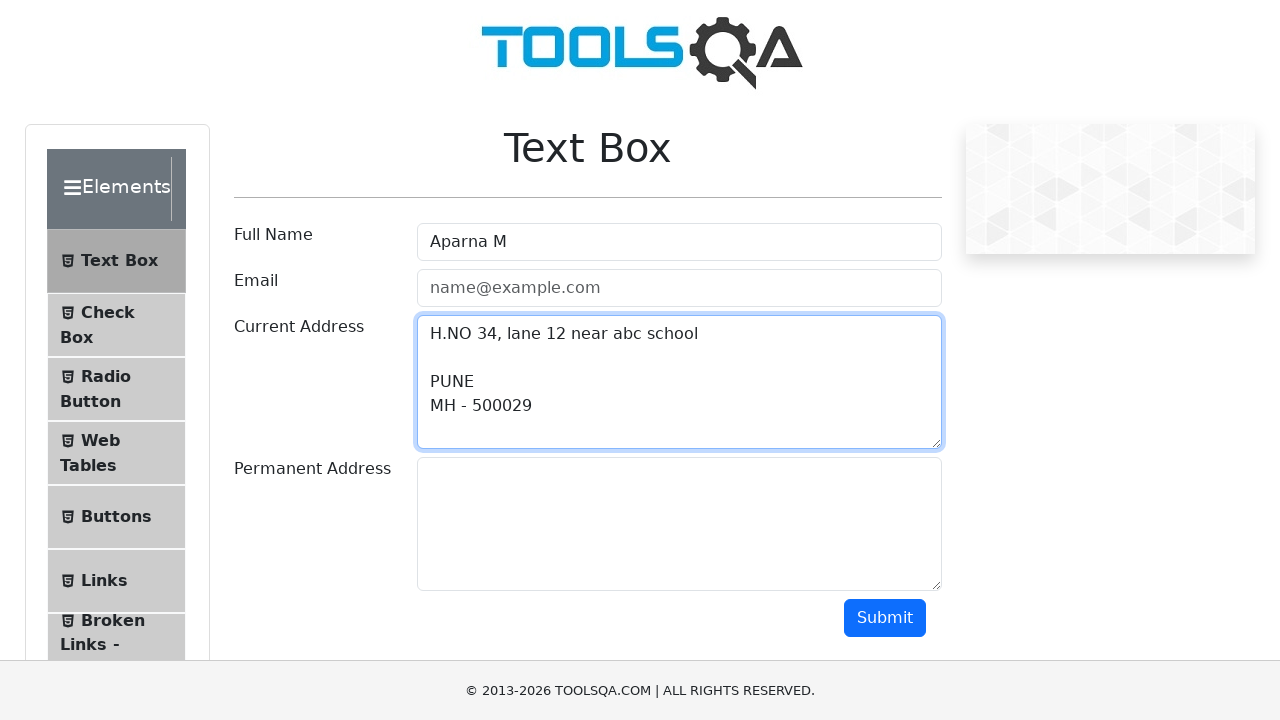

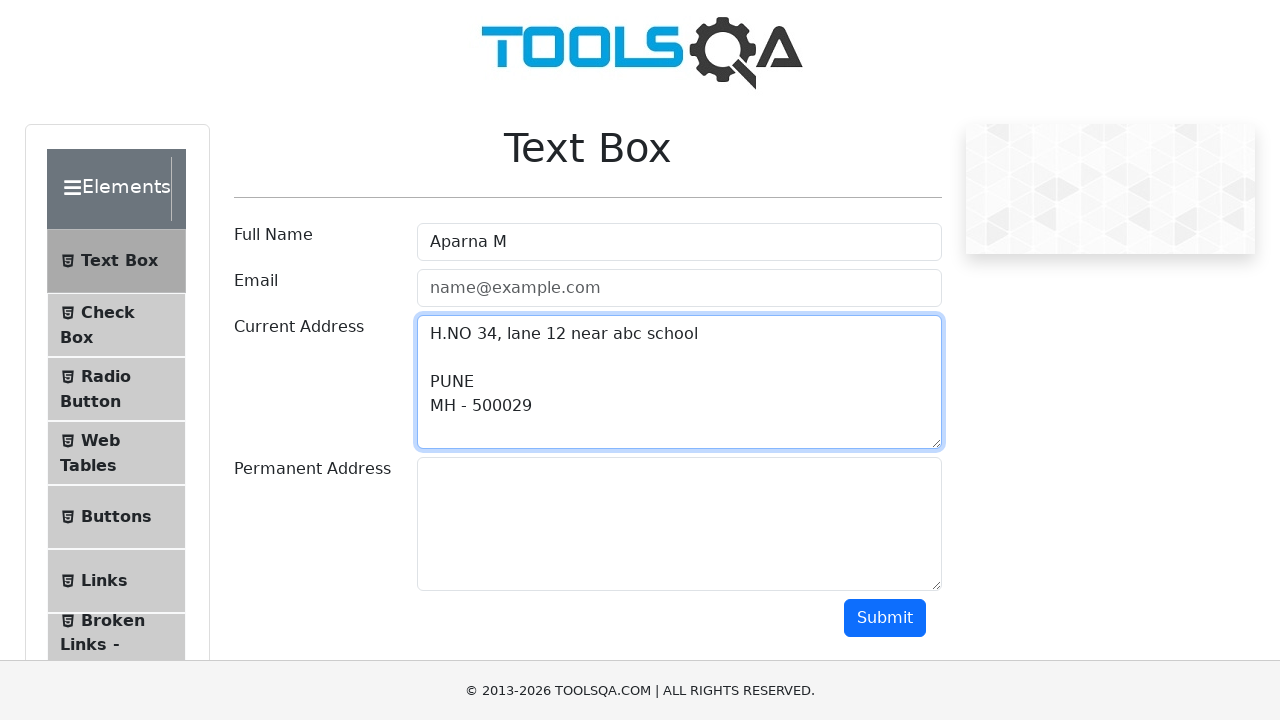